Tests dropdown selection functionality by selecting currency options using three different methods: by index, by value, and by visible text on a practice dropdown page.

Starting URL: https://rahulshettyacademy.com/dropdownsPractise/

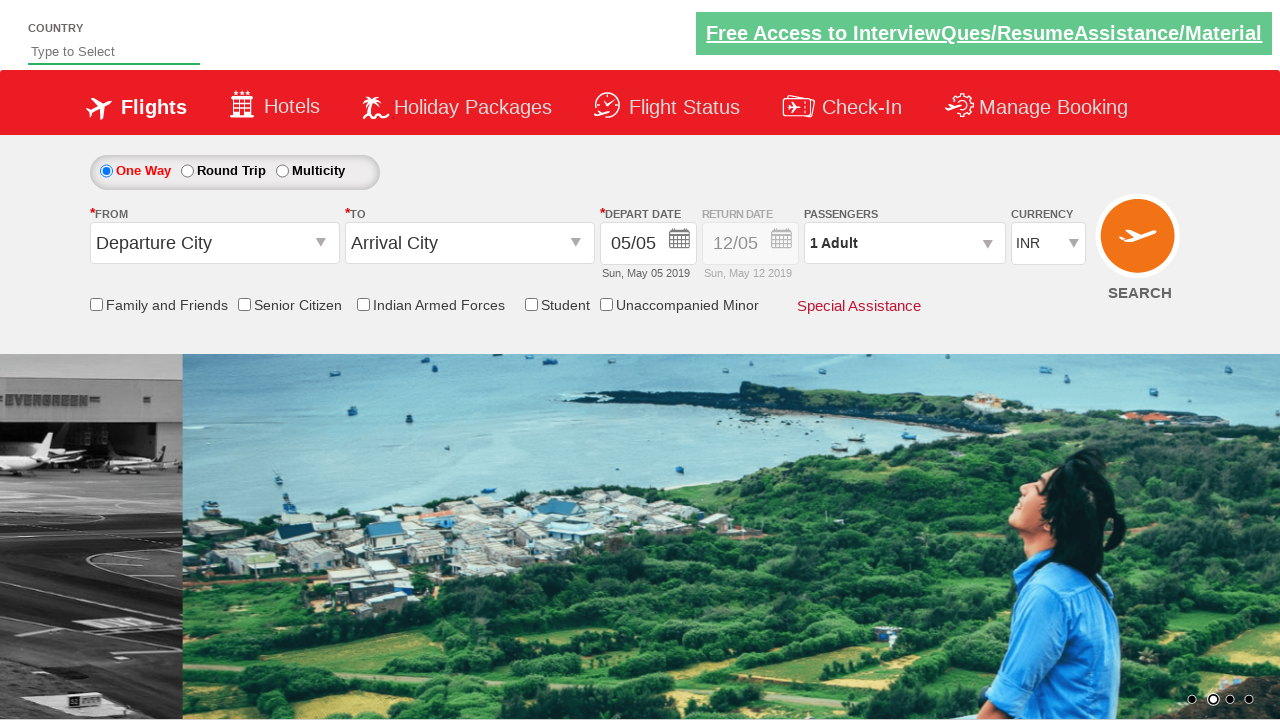

Currency dropdown element is available
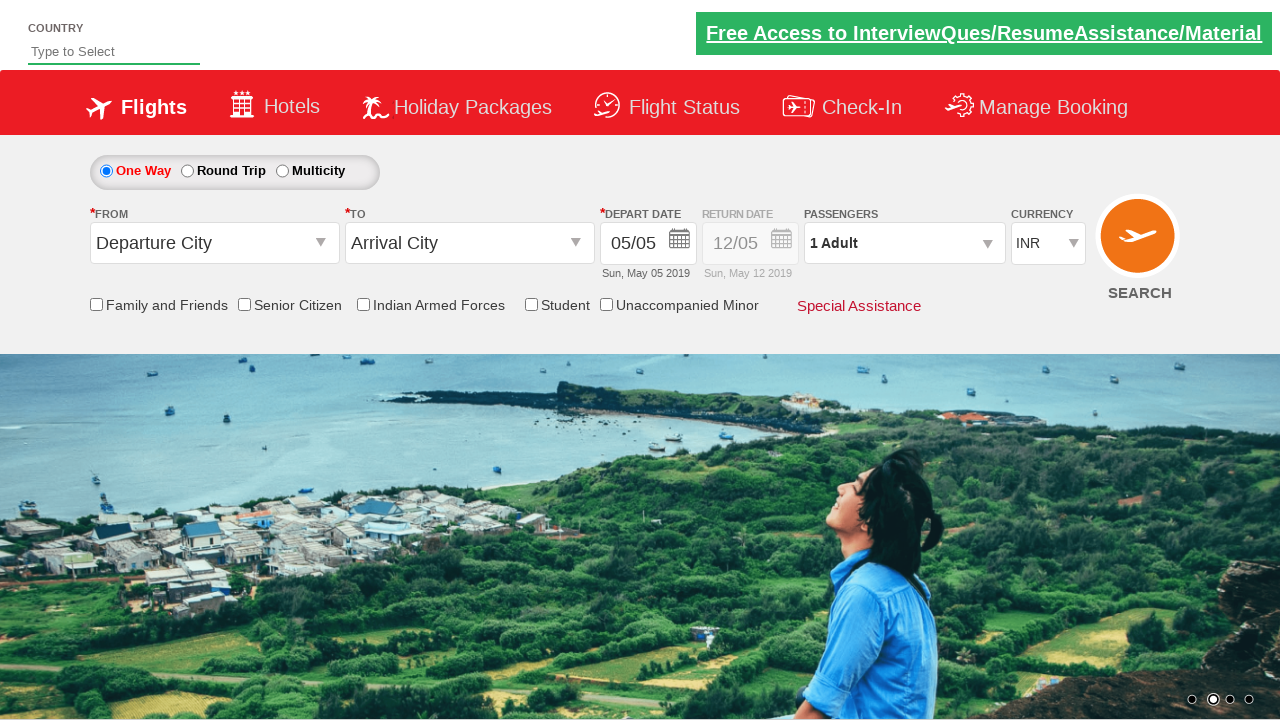

Selected currency dropdown option by index 3 on #ctl00_mainContent_DropDownListCurrency
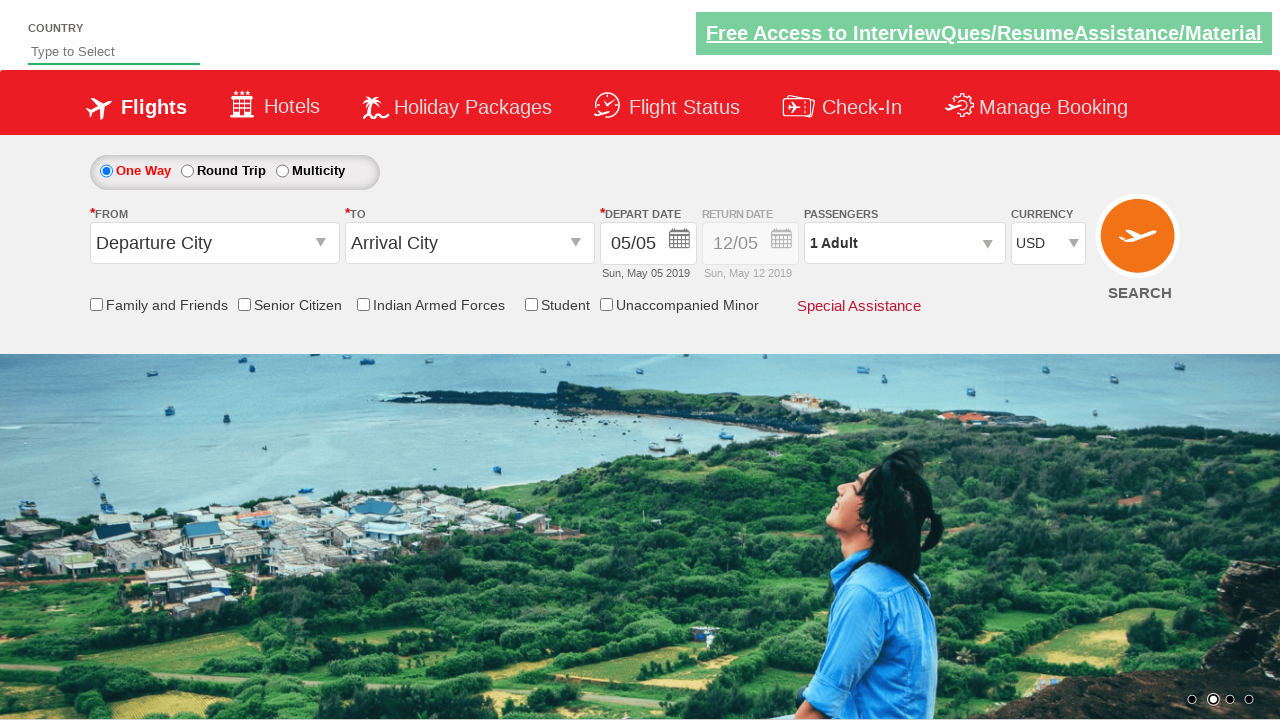

Selected currency dropdown option by value 'INR' on #ctl00_mainContent_DropDownListCurrency
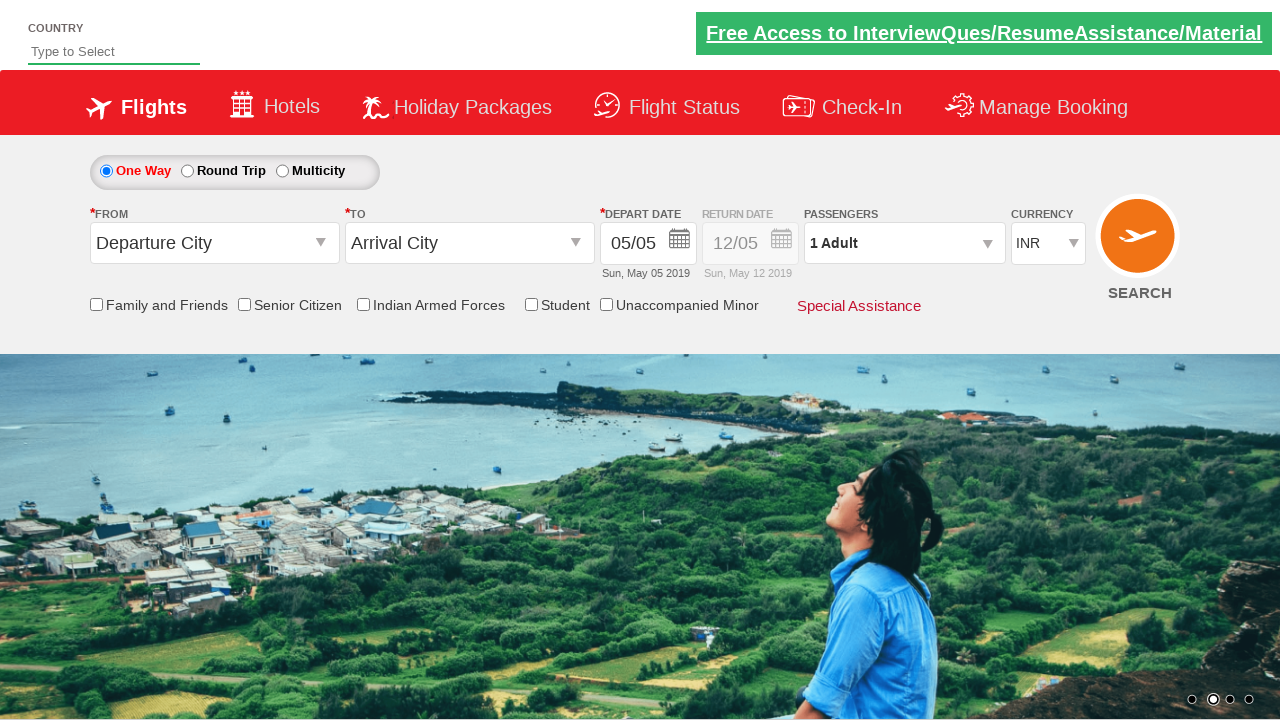

Selected currency dropdown option by visible text 'AED' on #ctl00_mainContent_DropDownListCurrency
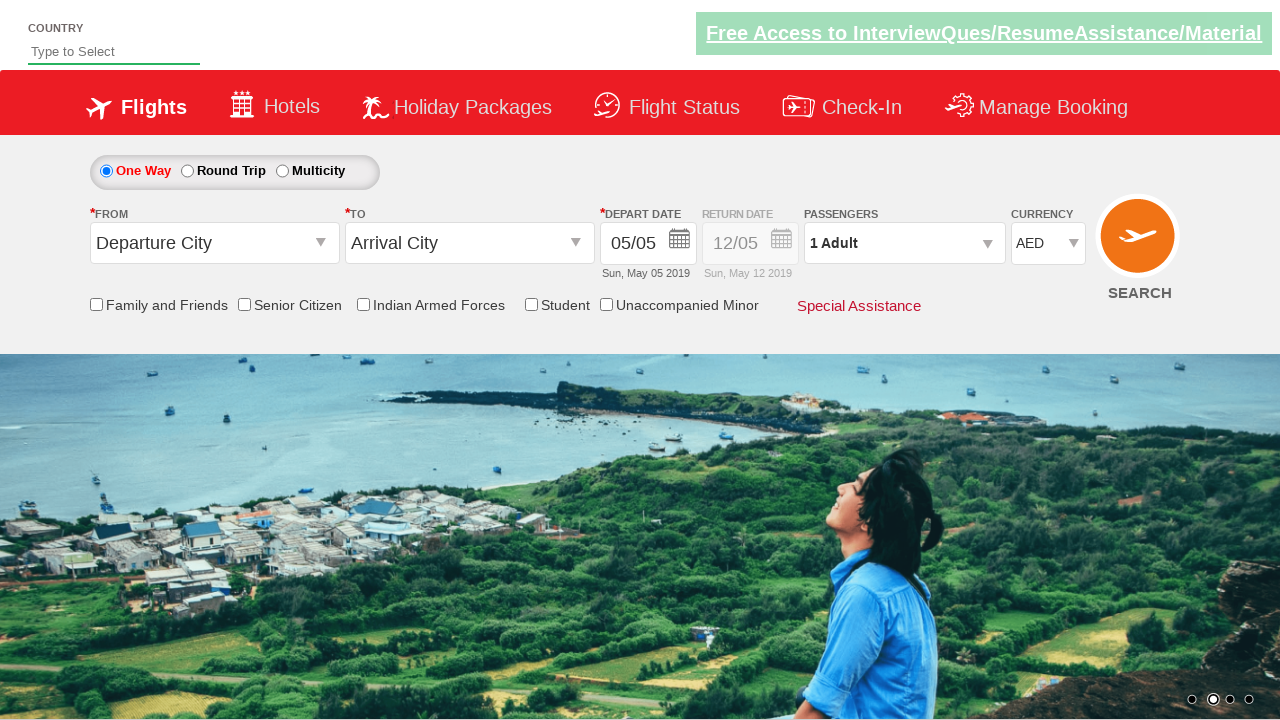

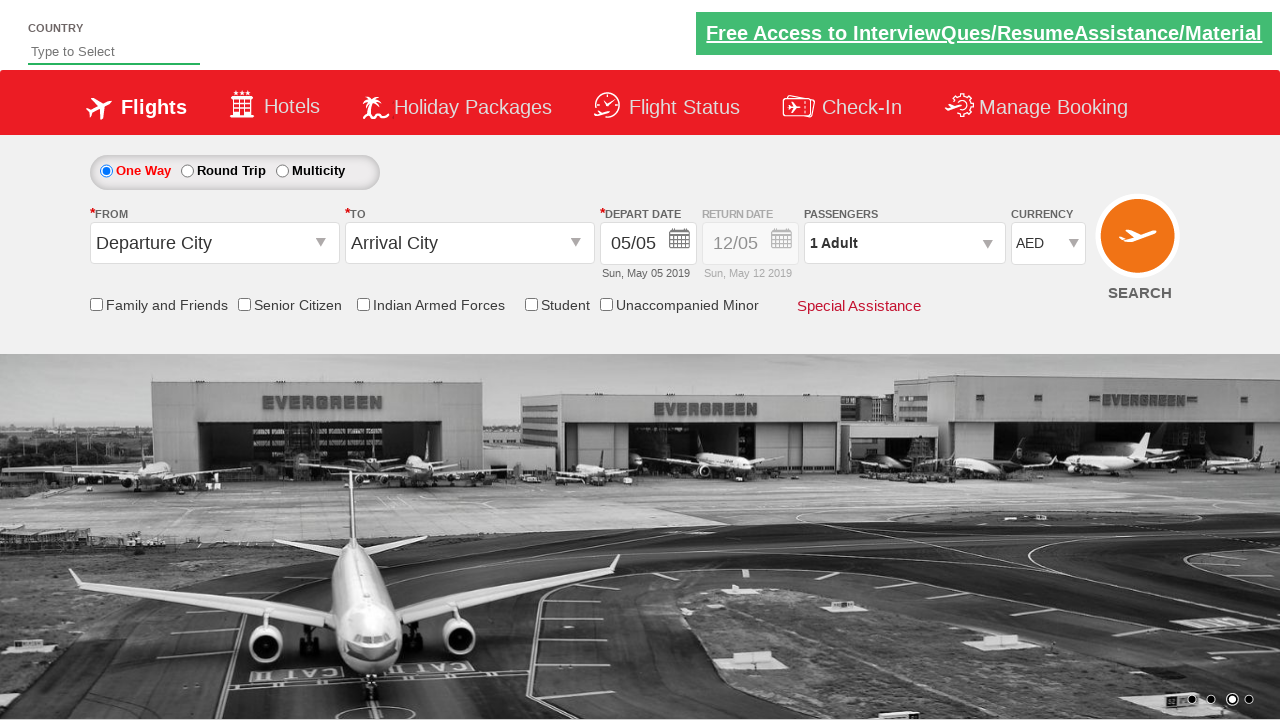